Tests custom checkbox selection on Google Forms by clicking a city option and verifying its checked state

Starting URL: https://docs.google.com/forms/d/e/1FAIpQLSfiypnd69zhuDkjKgqvpID9kwO29UCzeCVrGGtbNPZXQok0jA/viewform

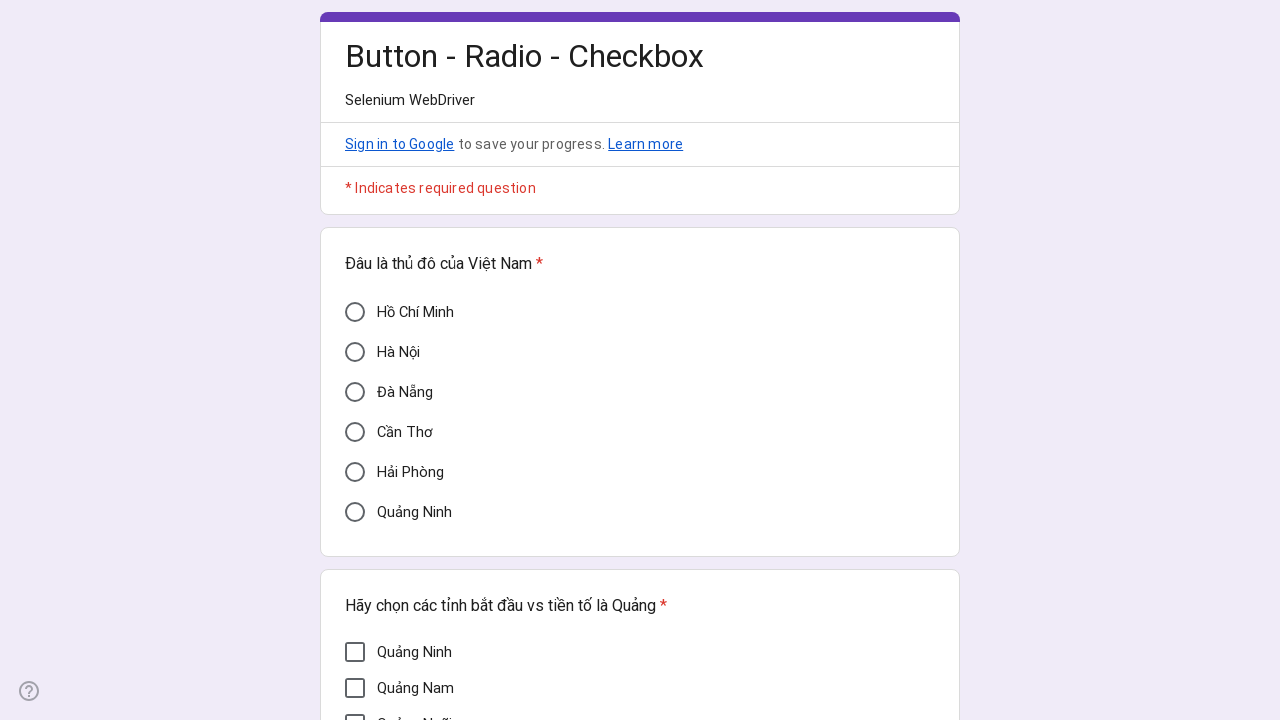

Waited 2 seconds for form to load
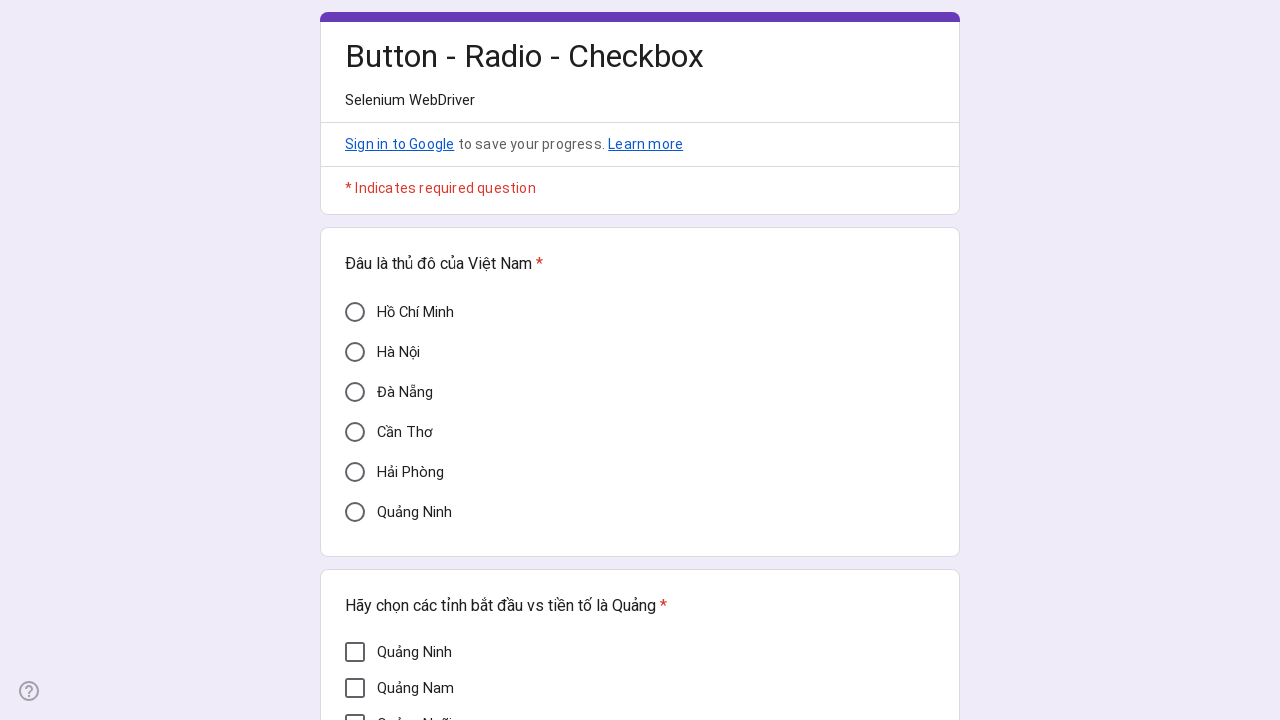

Verified Cần Thơ option is visible and unchecked
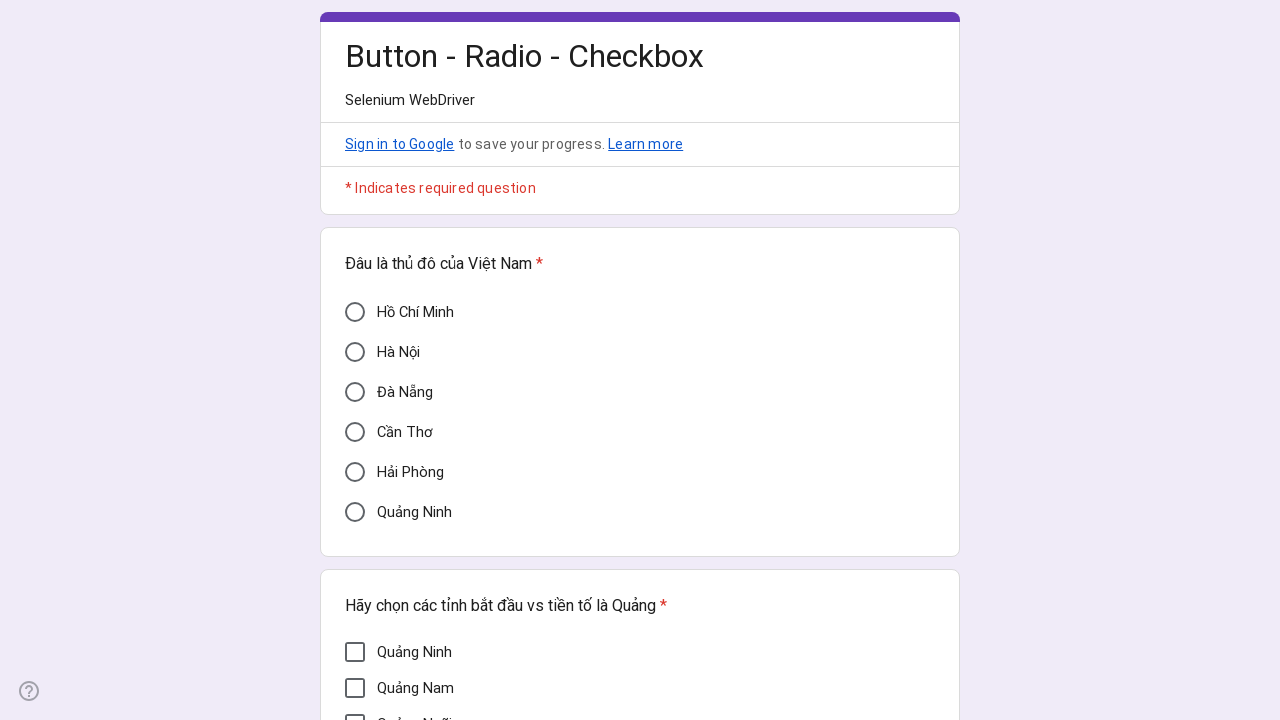

Clicked on Cần Thơ custom checkbox option at (355, 432) on xpath=//div[@data-value='Cần Thơ']/parent::div
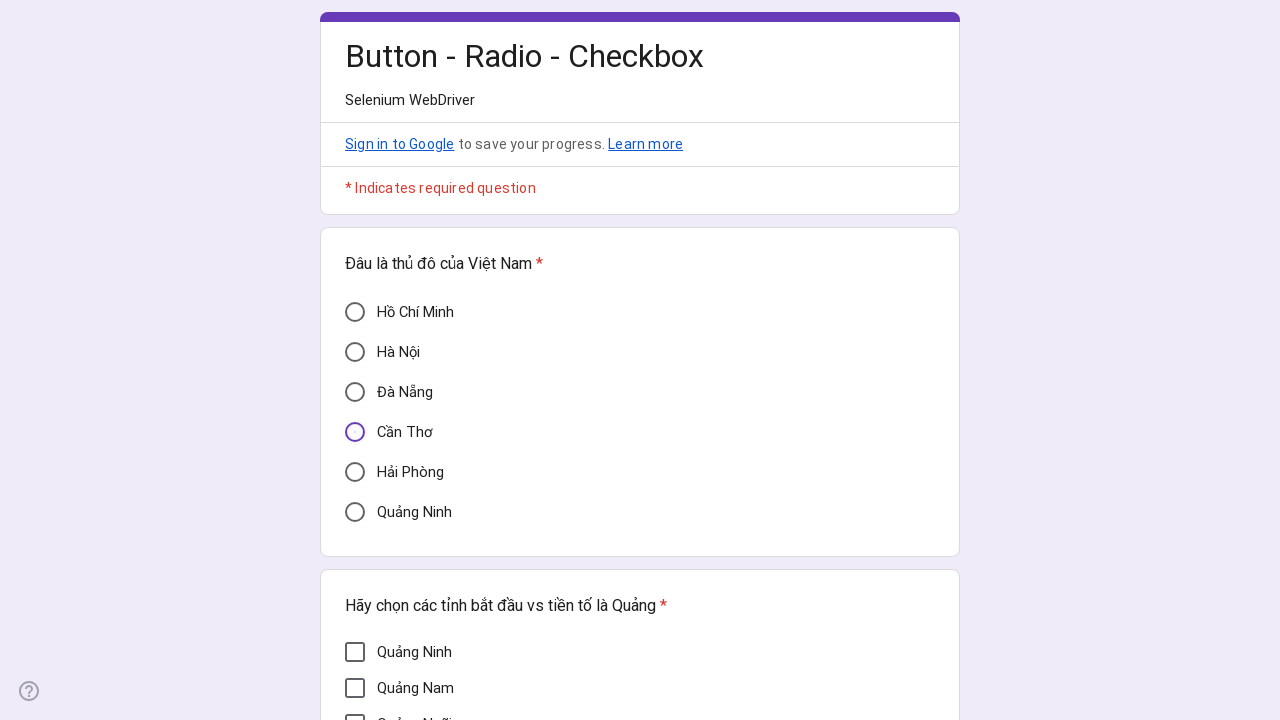

Verified Cần Thơ option is now checked
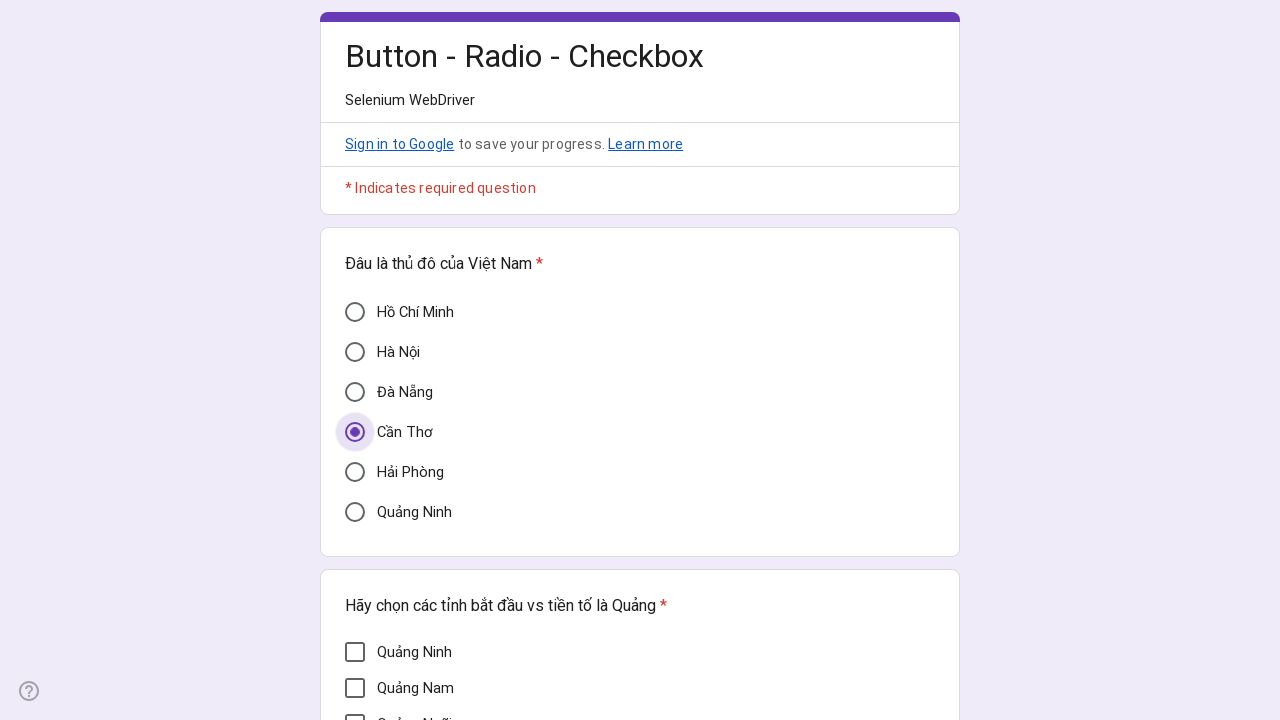

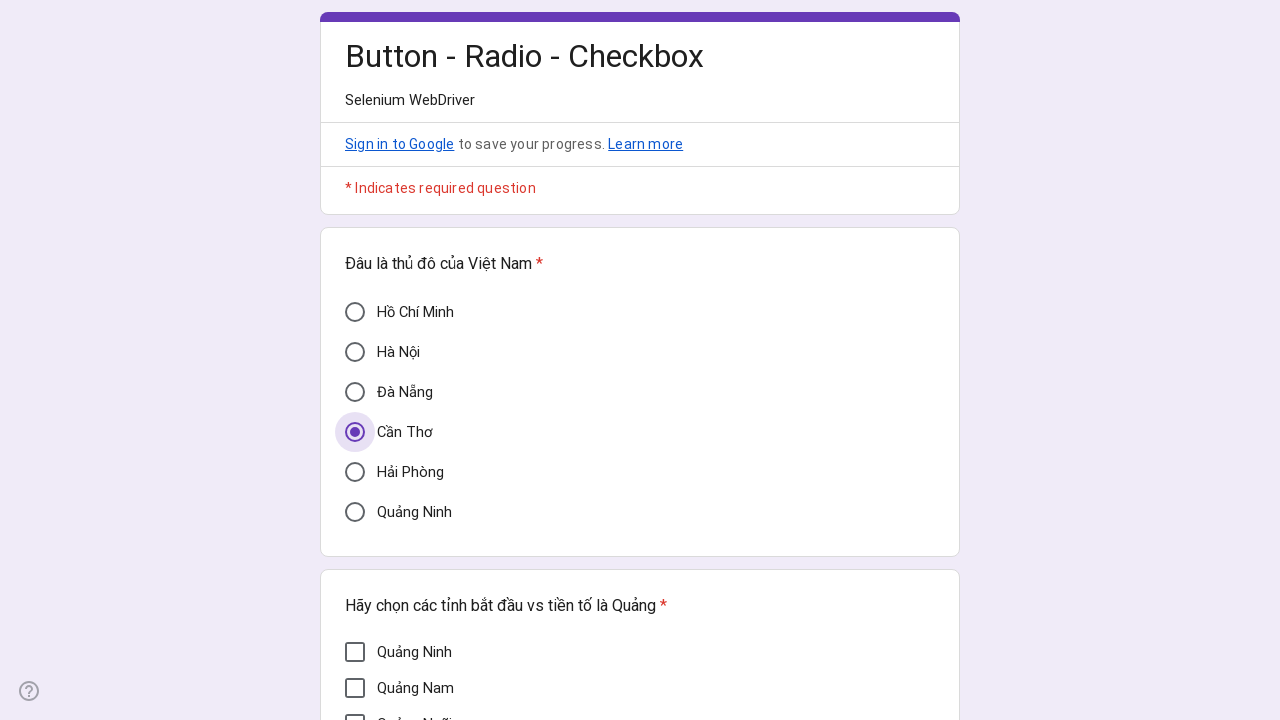